Tests that the counter displays the current number of todo items as items are added

Starting URL: https://demo.playwright.dev/todomvc

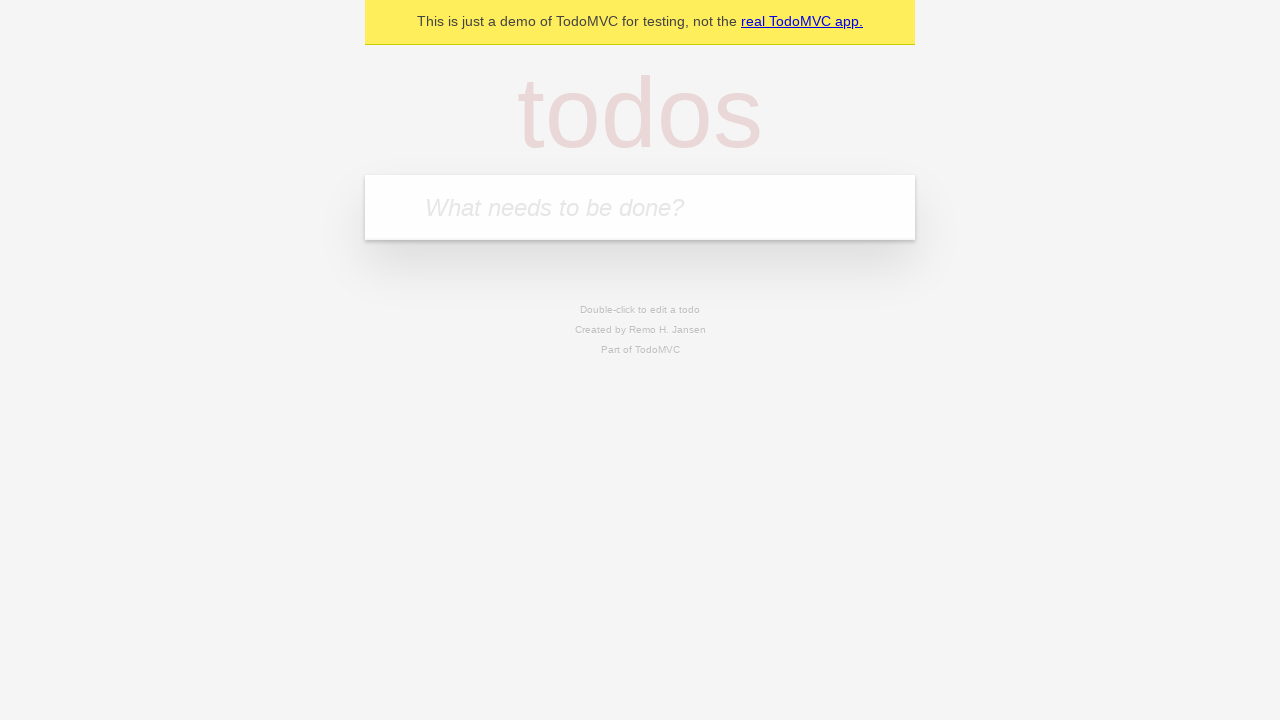

Filled todo input field with 'buy some cheese' on internal:attr=[placeholder="What needs to be done?"i]
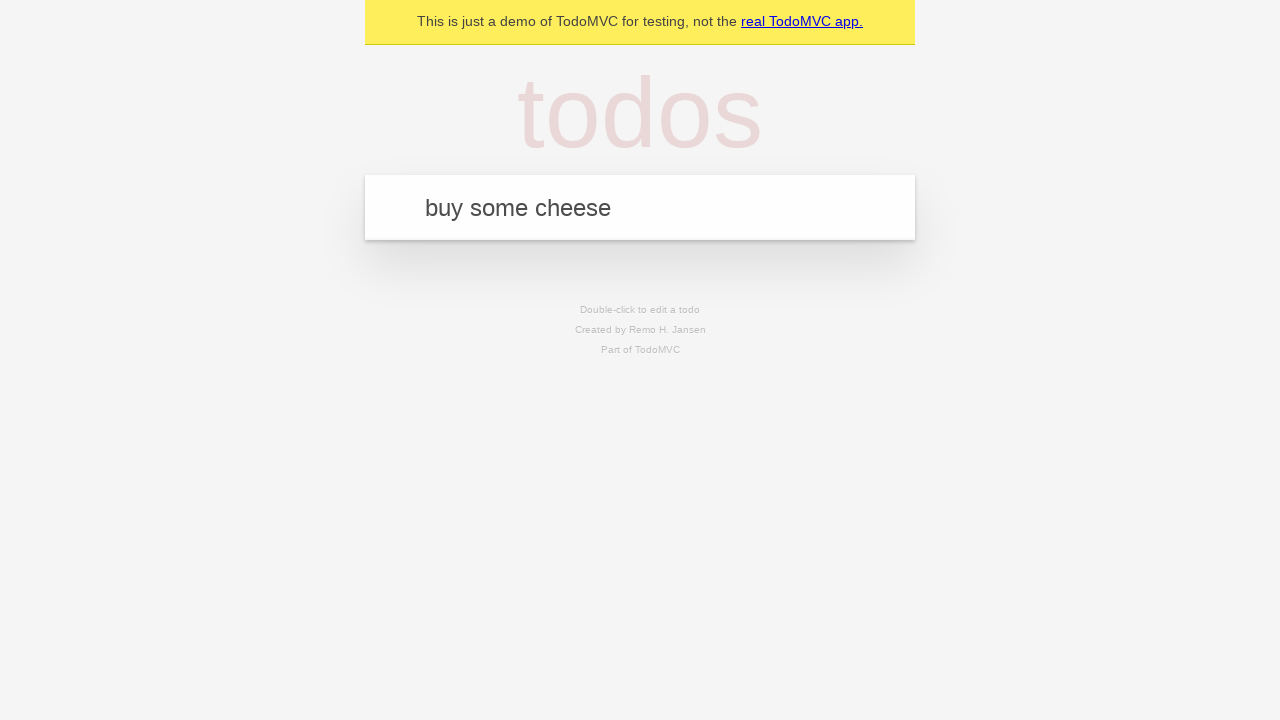

Pressed Enter to create first todo item on internal:attr=[placeholder="What needs to be done?"i]
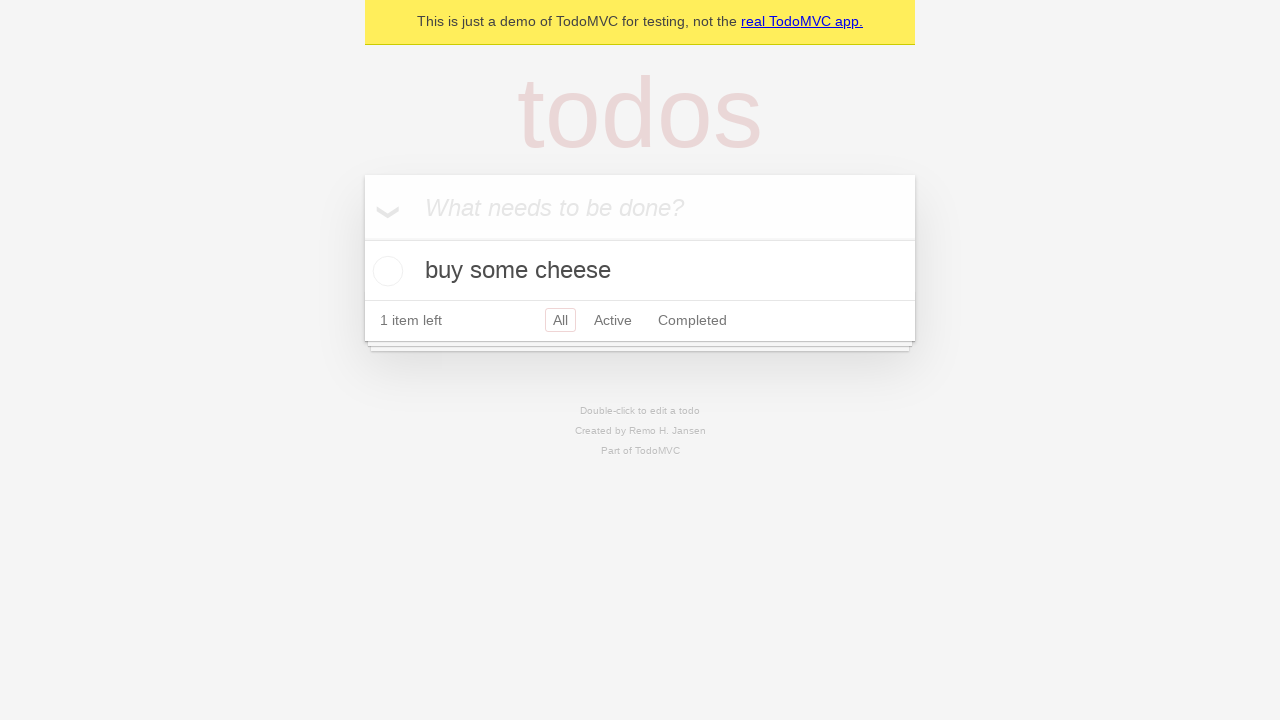

Todo counter element loaded, showing 1 item
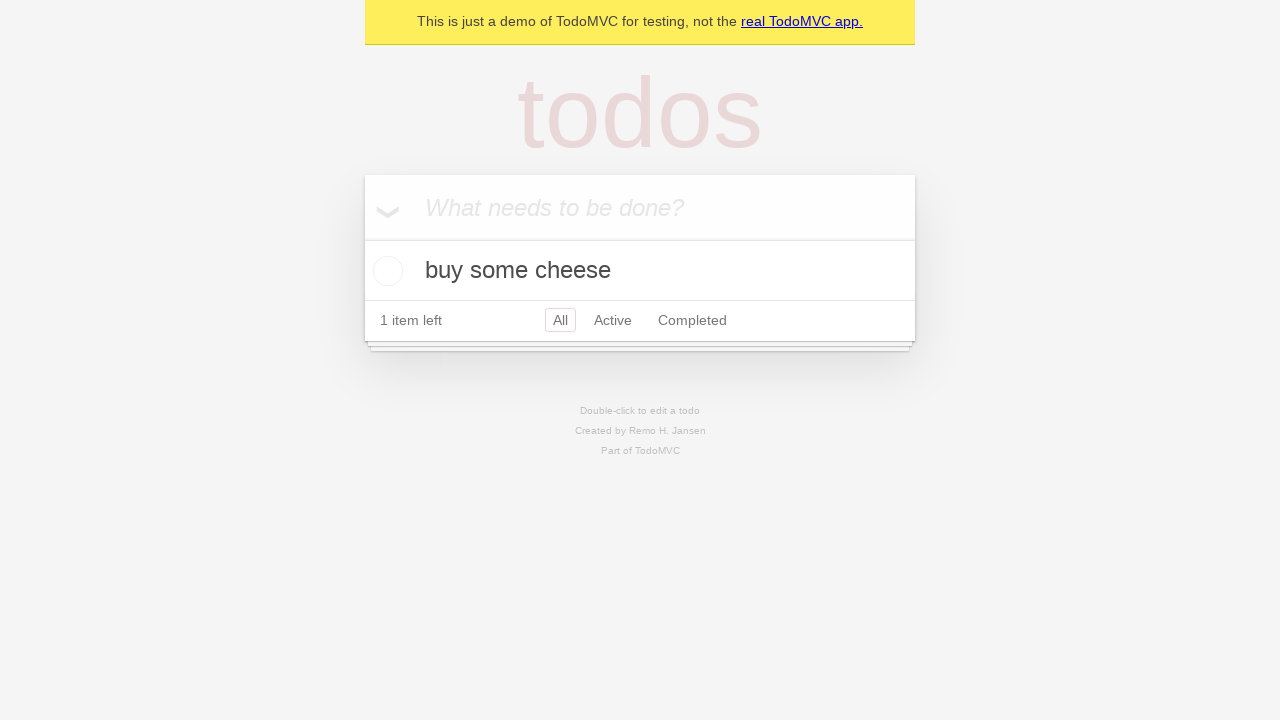

Filled todo input field with 'feed the cat' on internal:attr=[placeholder="What needs to be done?"i]
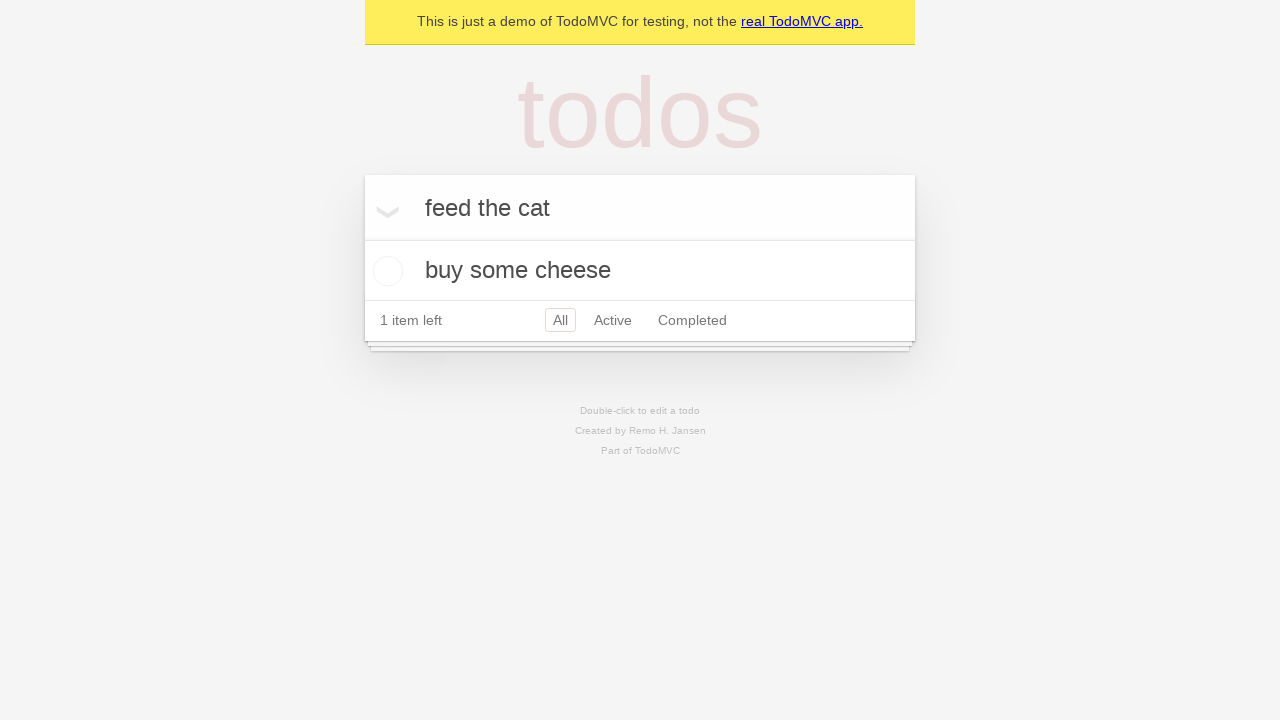

Pressed Enter to create second todo item on internal:attr=[placeholder="What needs to be done?"i]
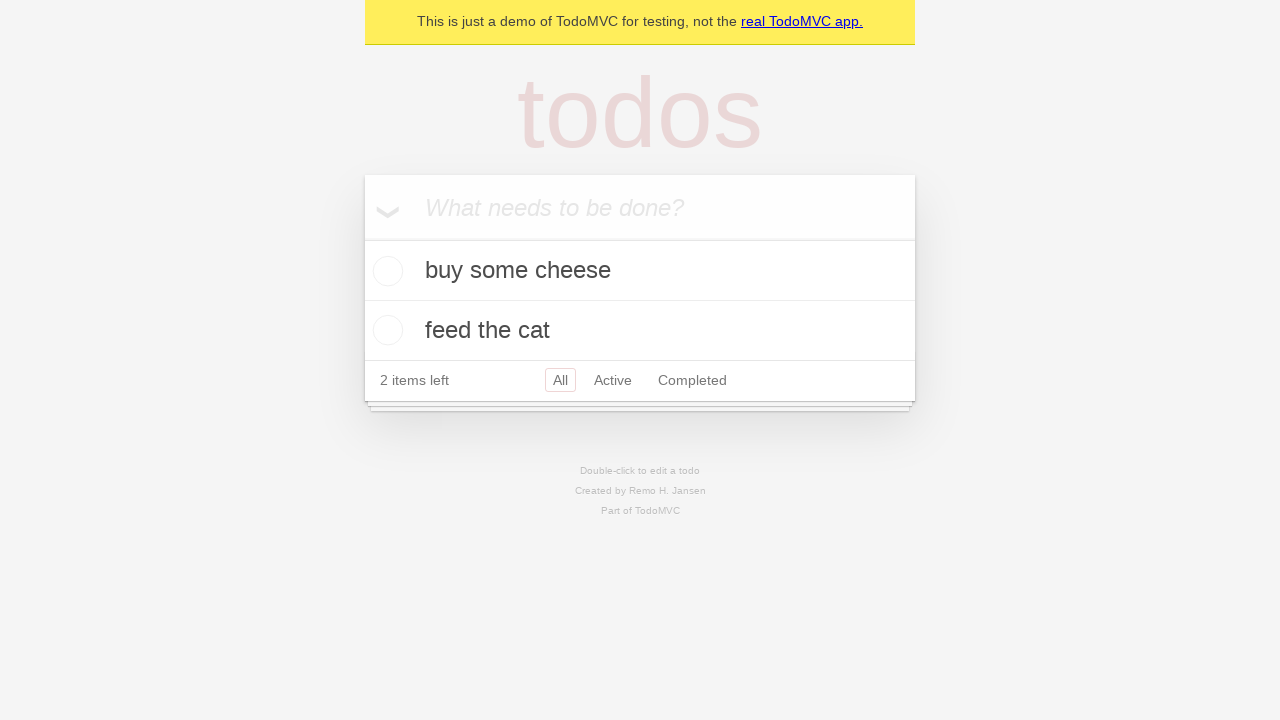

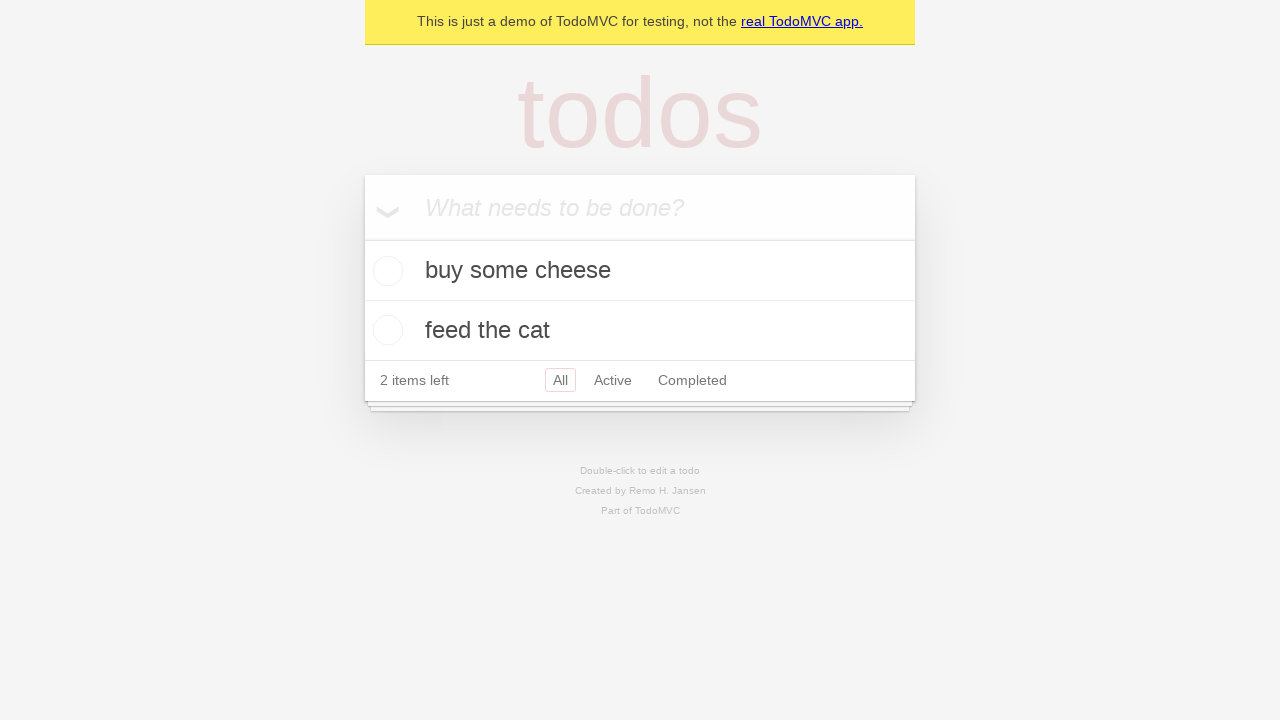